Navigates to the Nandi Hills attraction page on Thrillophilia travel website

Starting URL: https://www.thrillophilia.com/attractions/nandi-hills

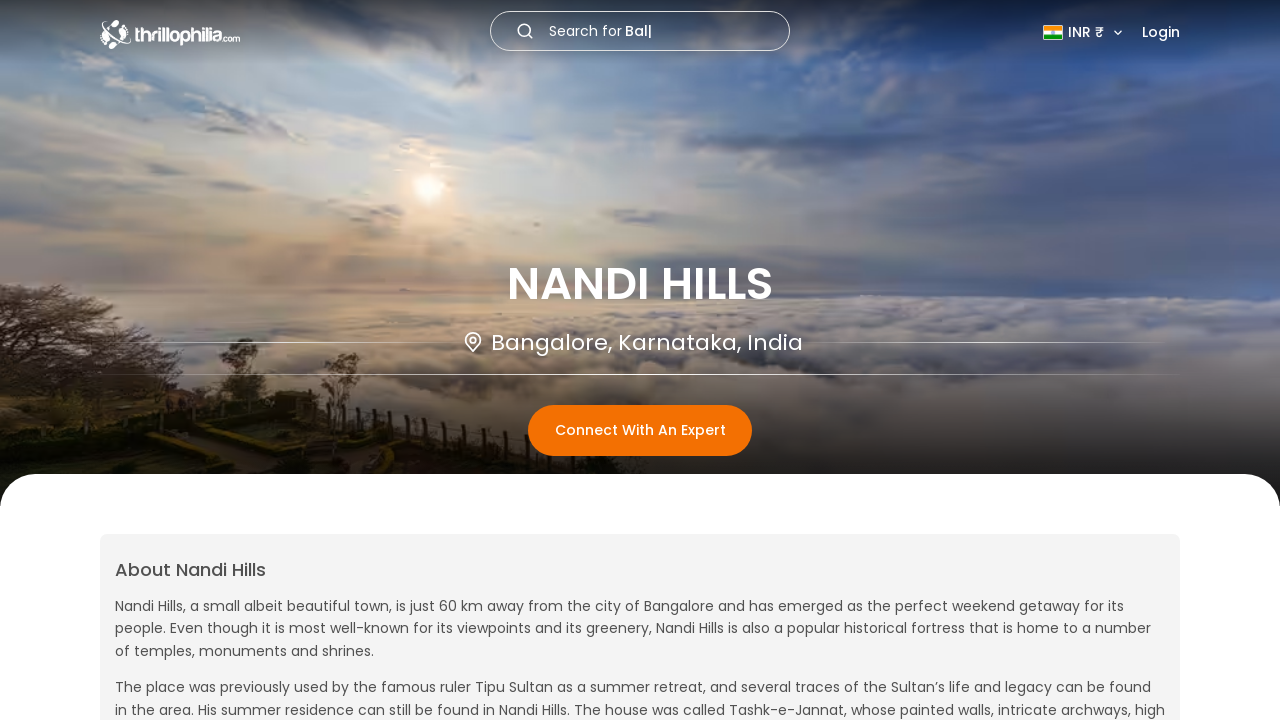

Waited for Nandi Hills attraction page to load
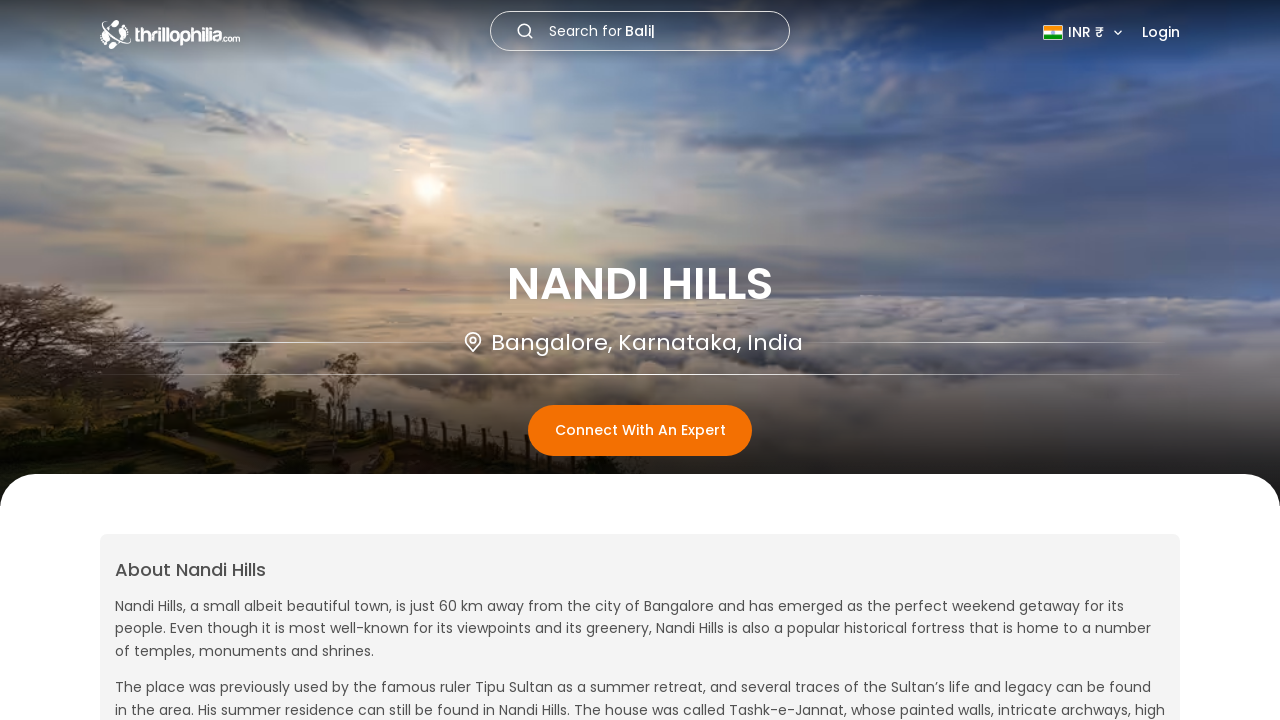

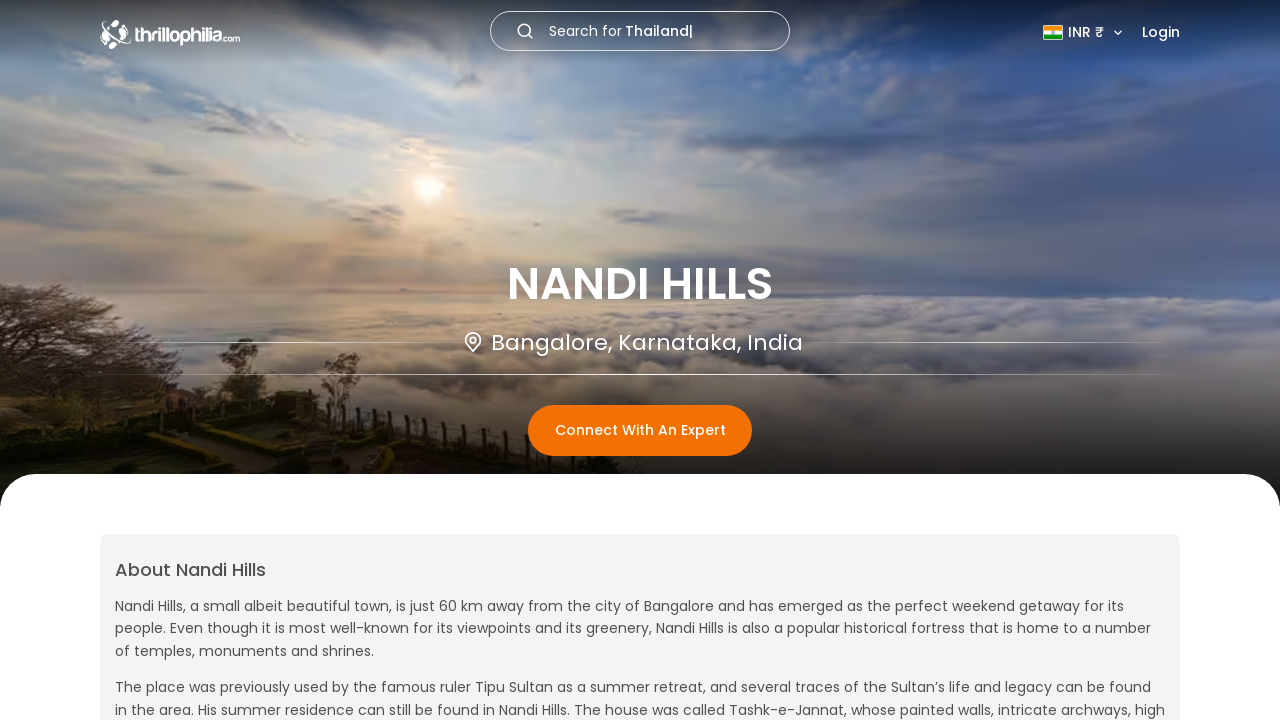